Tests Mojeek search functionality by entering a search query and submitting it

Starting URL: https://www.mojeek.com

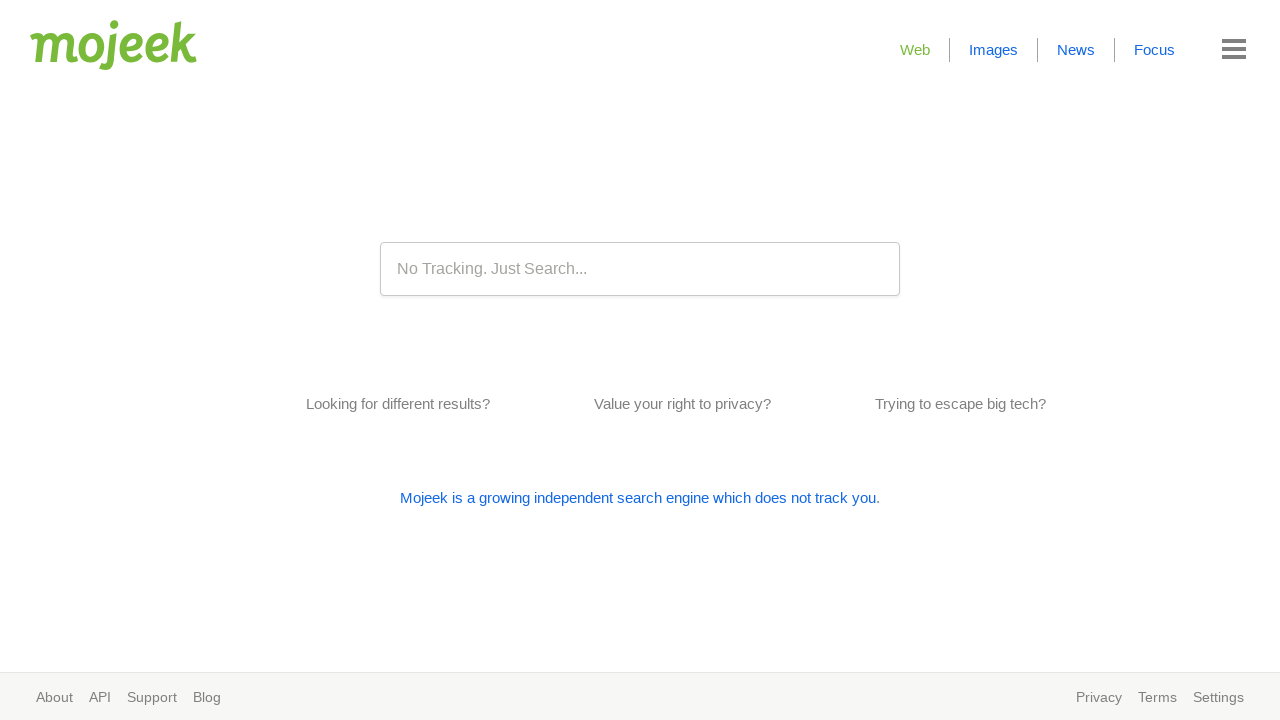

Filled Mojeek search box with 'space exploration news' on input[name='q']
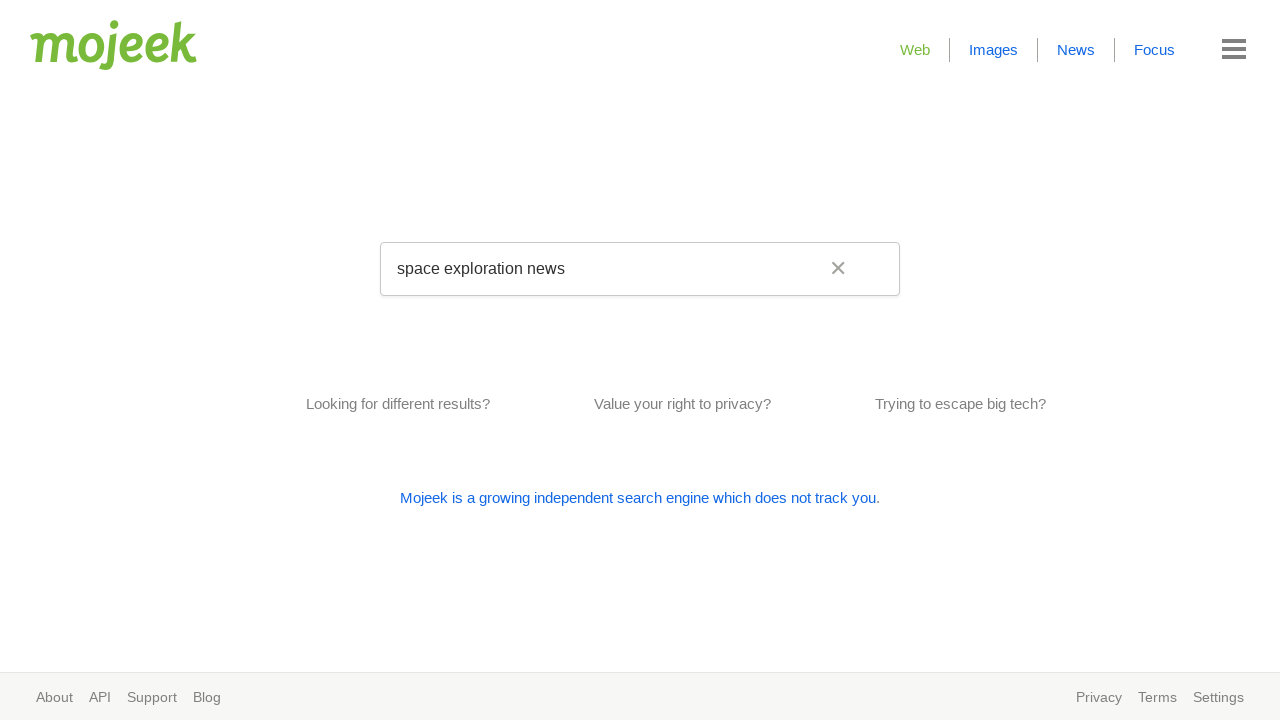

Pressed Enter to submit search query on input[name='q']
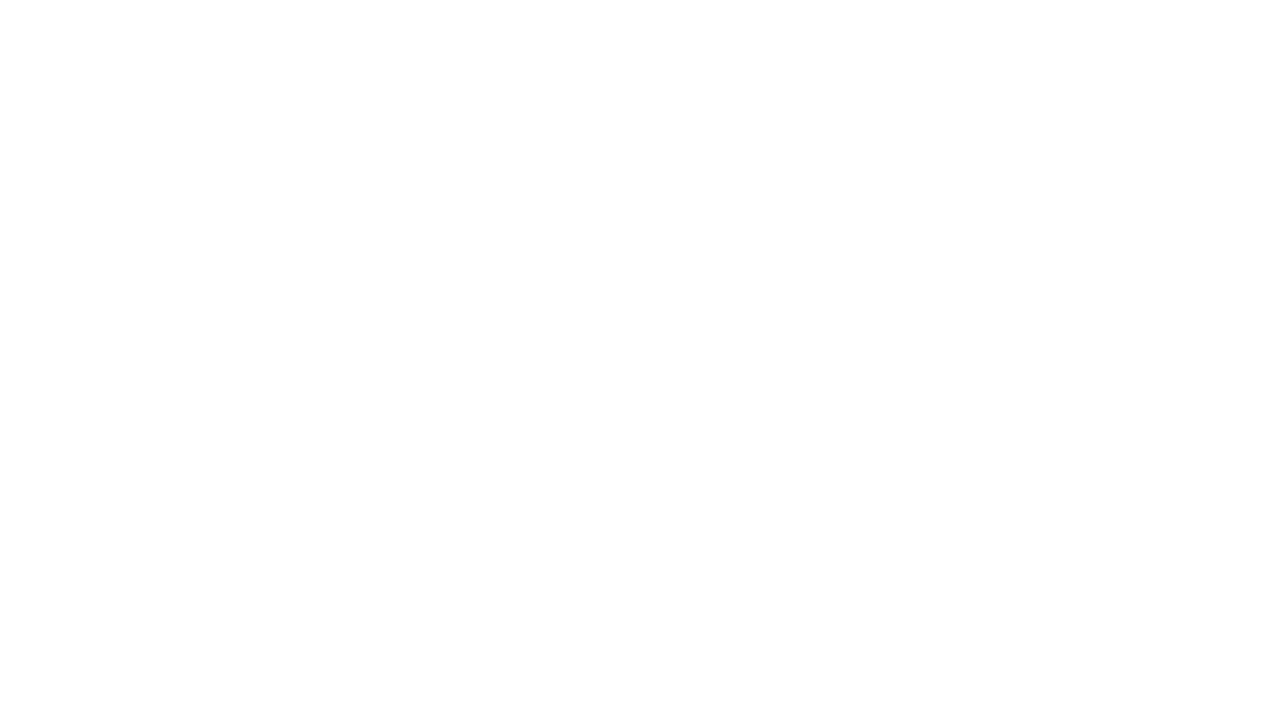

Search results loaded and page reached networkidle state
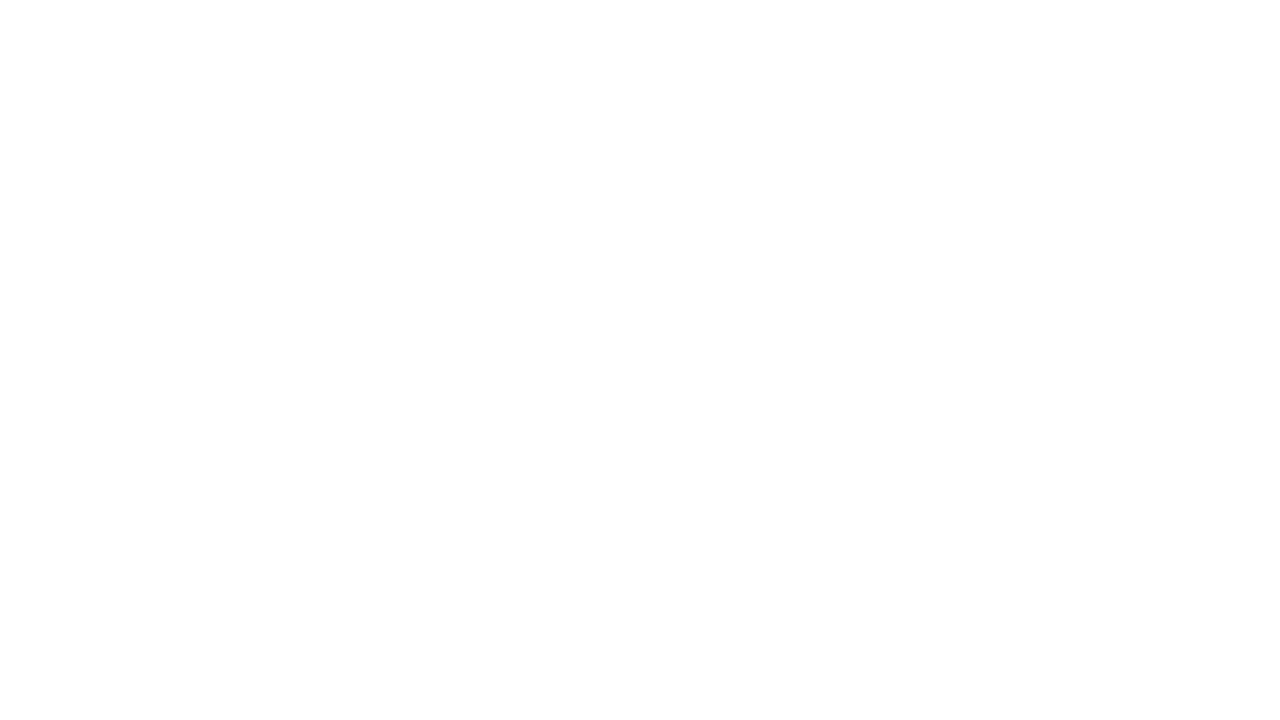

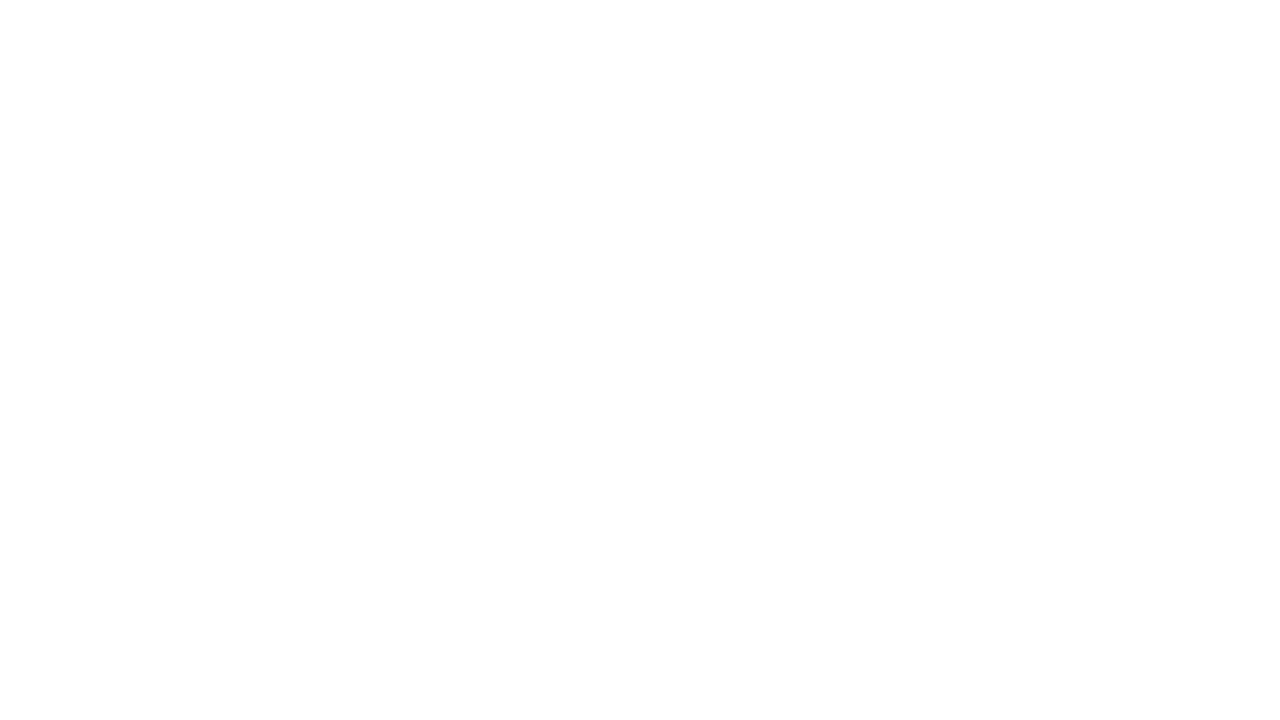